Clicks the Subscribe button on the BeinSports website

Starting URL: https://connect-th.beinsports.com/en

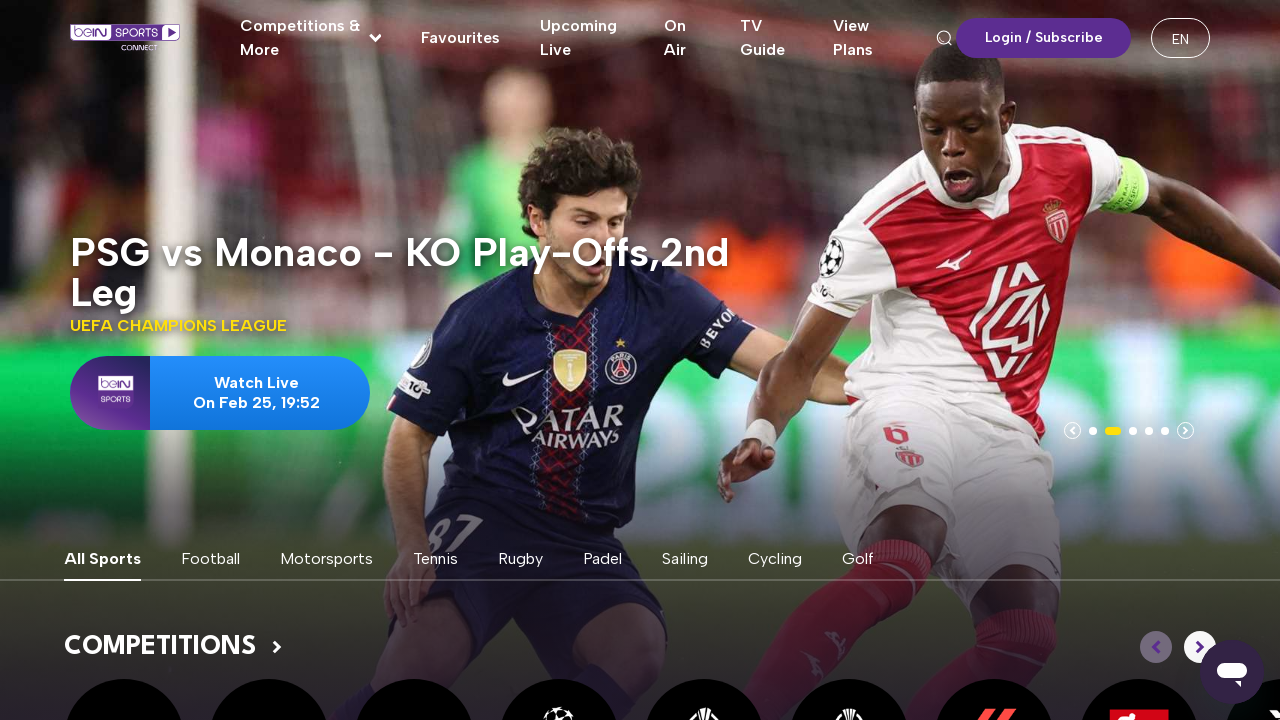

Navigated to BeinSports connect page
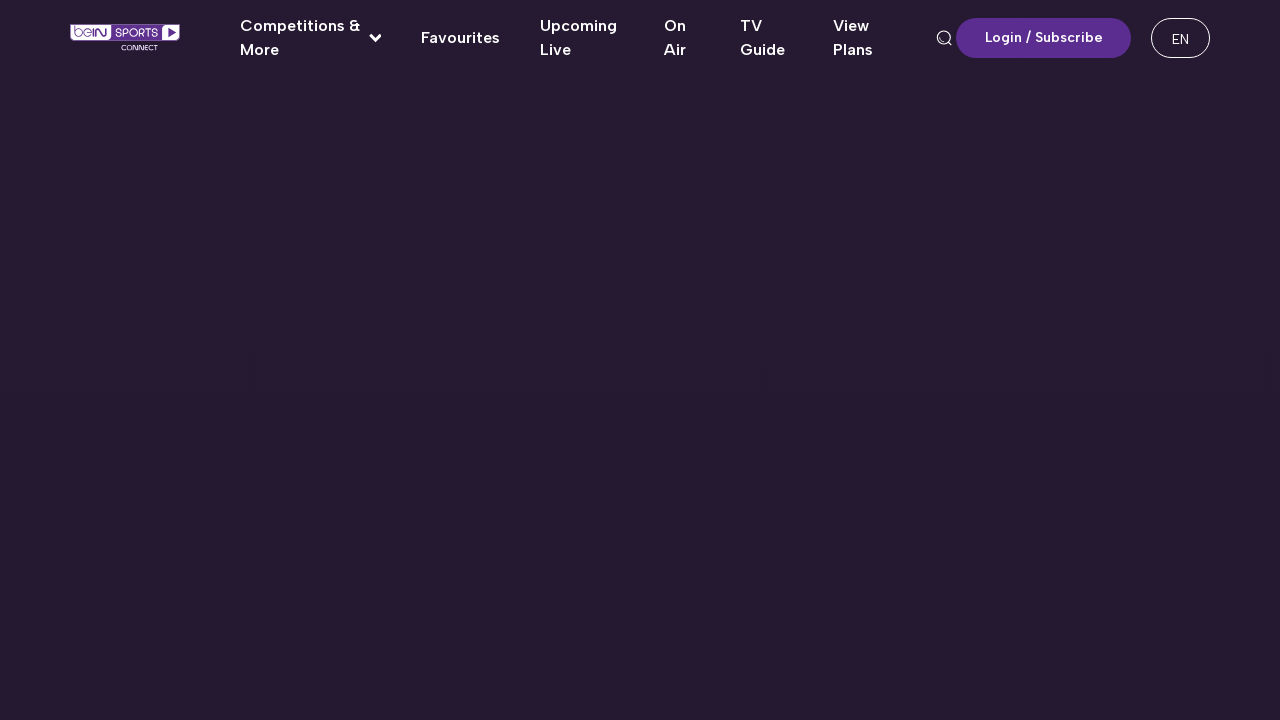

Clicked the Subscribe button at (1044, 38) on text=Subscribe
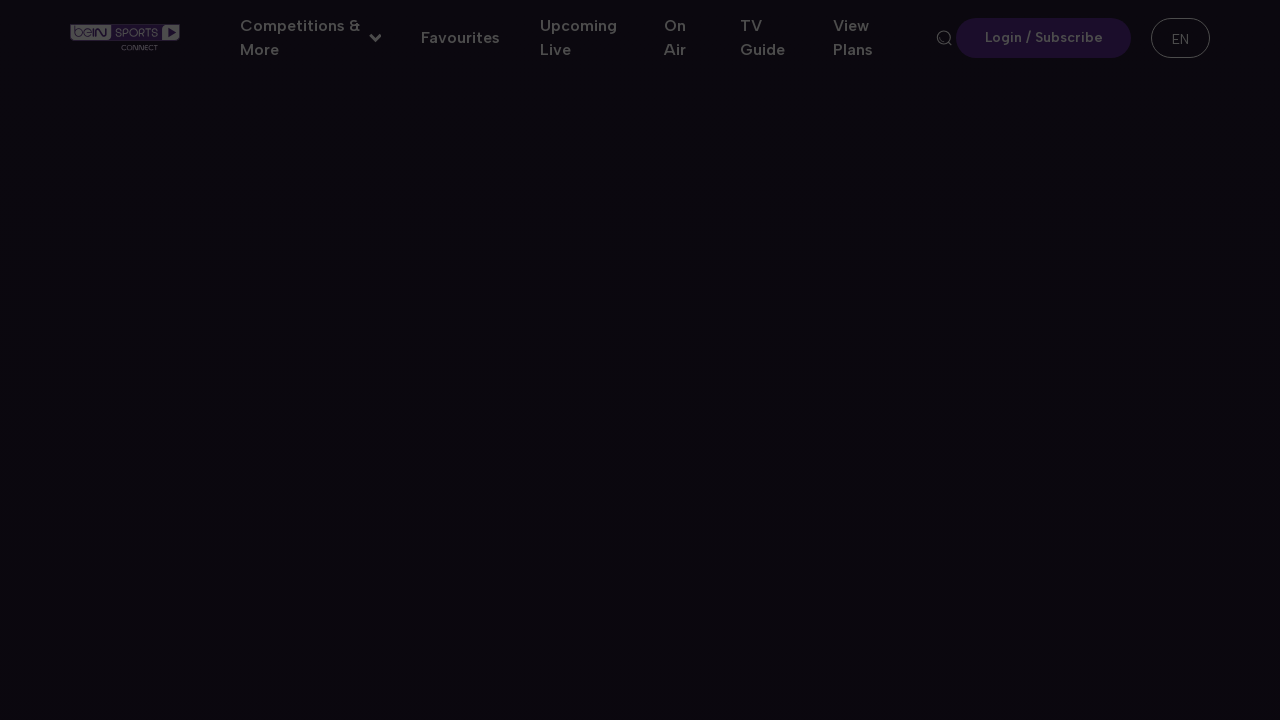

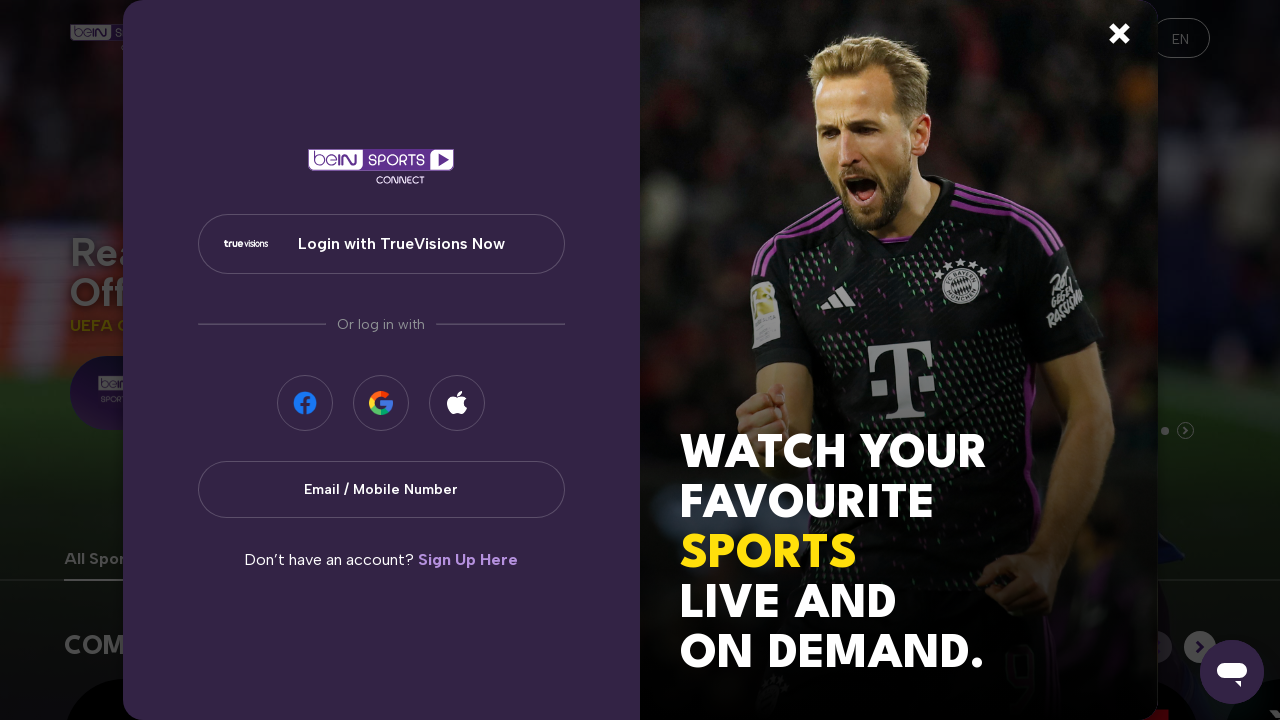